Navigates to the RedBus homepage and waits for the page to load. Despite the method name "createAccount", it only performs navigation without any actual account creation.

Starting URL: https://www.redbus.in/

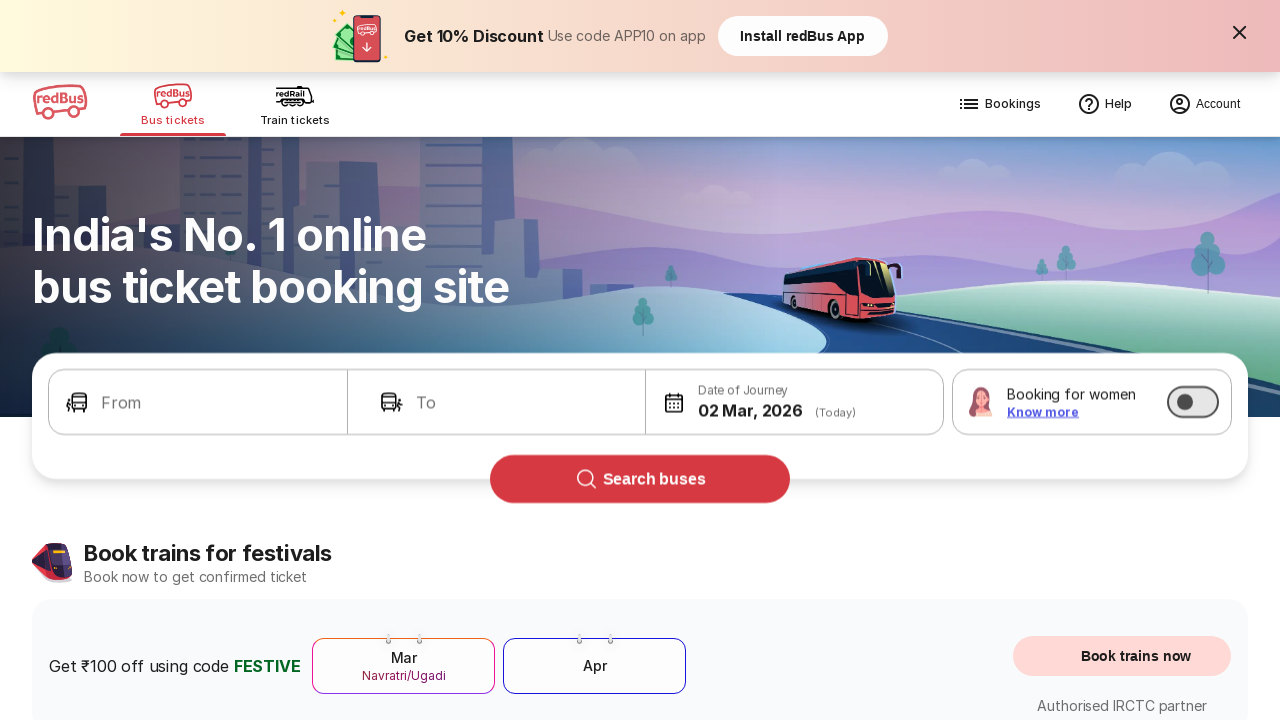

Waited for DOM content to load on RedBus homepage
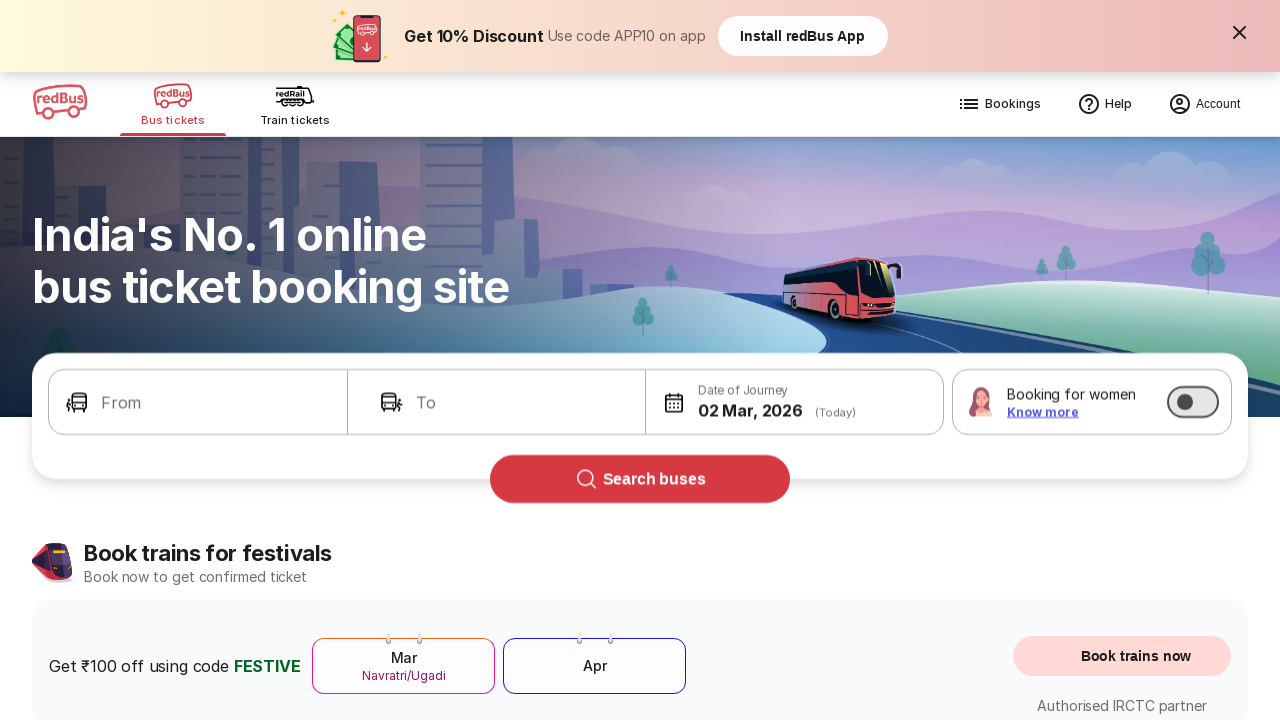

Waited 2 seconds for dynamic content to load
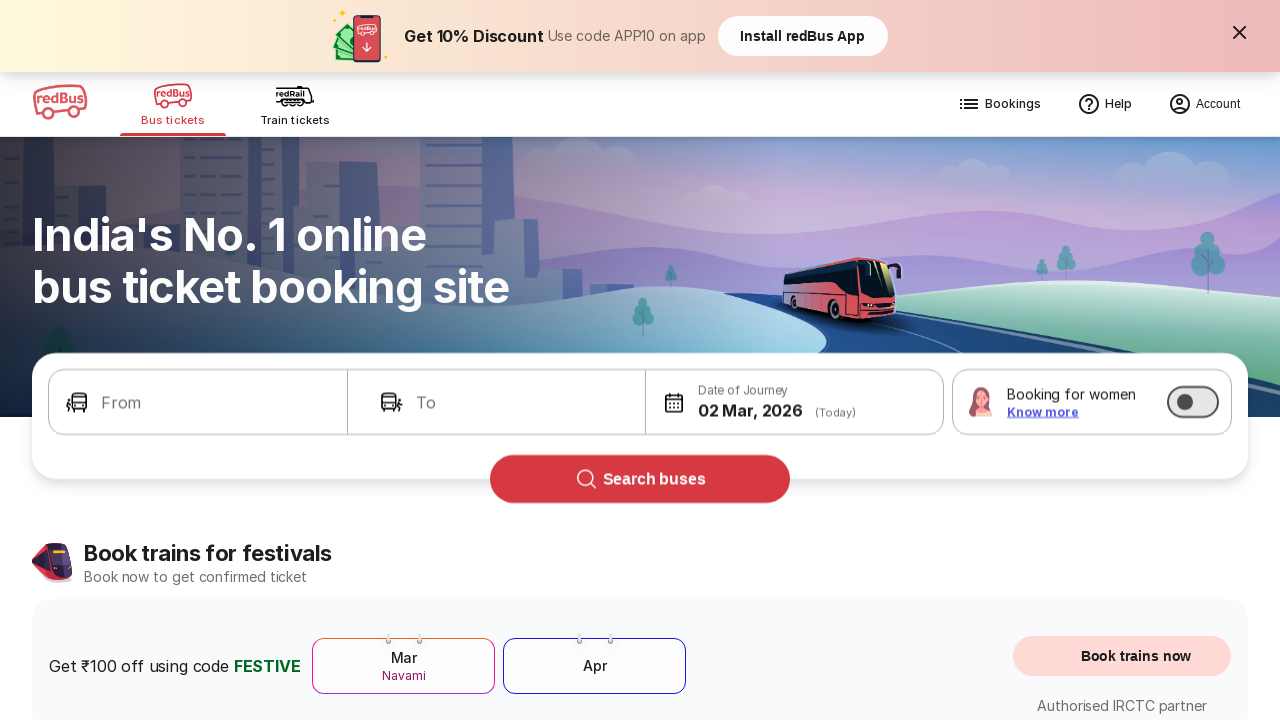

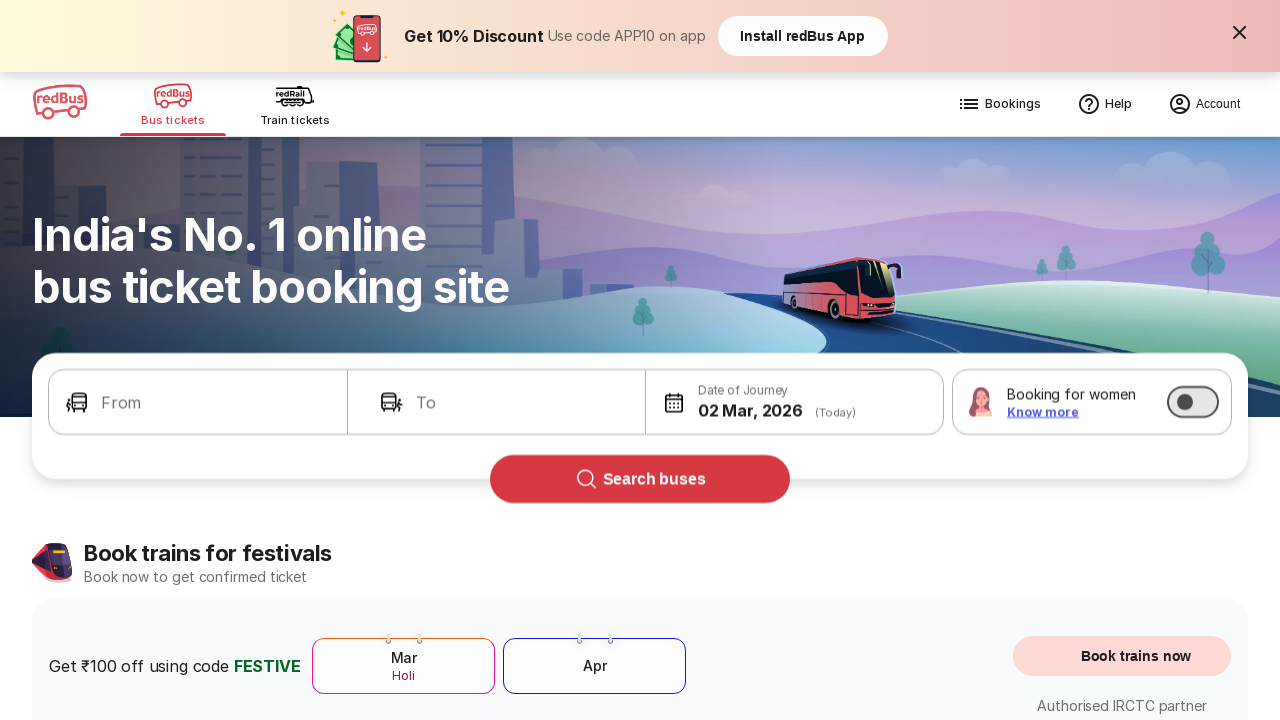